Tests dropdown menu functionality by clicking a dropdown button, waiting for menu options to appear, and clicking the Facebook link.

Starting URL: http://www.omayo.blogspot.com

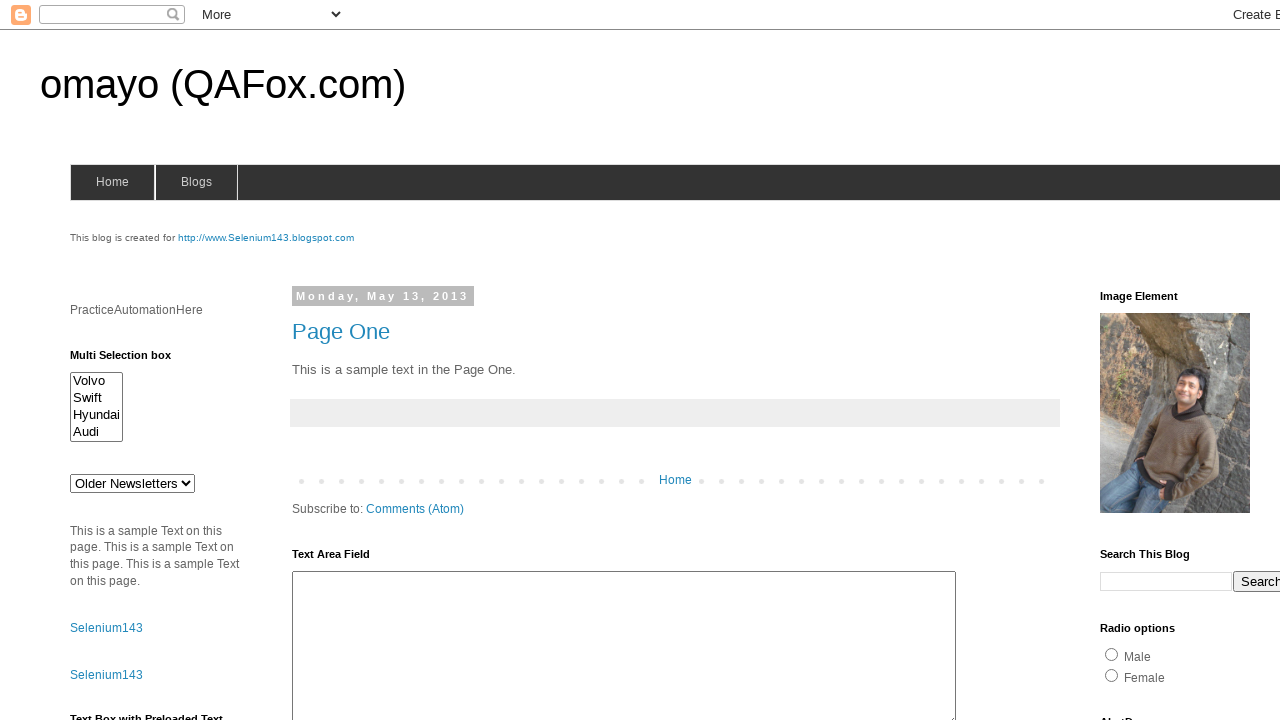

Navigated to http://www.omayo.blogspot.com
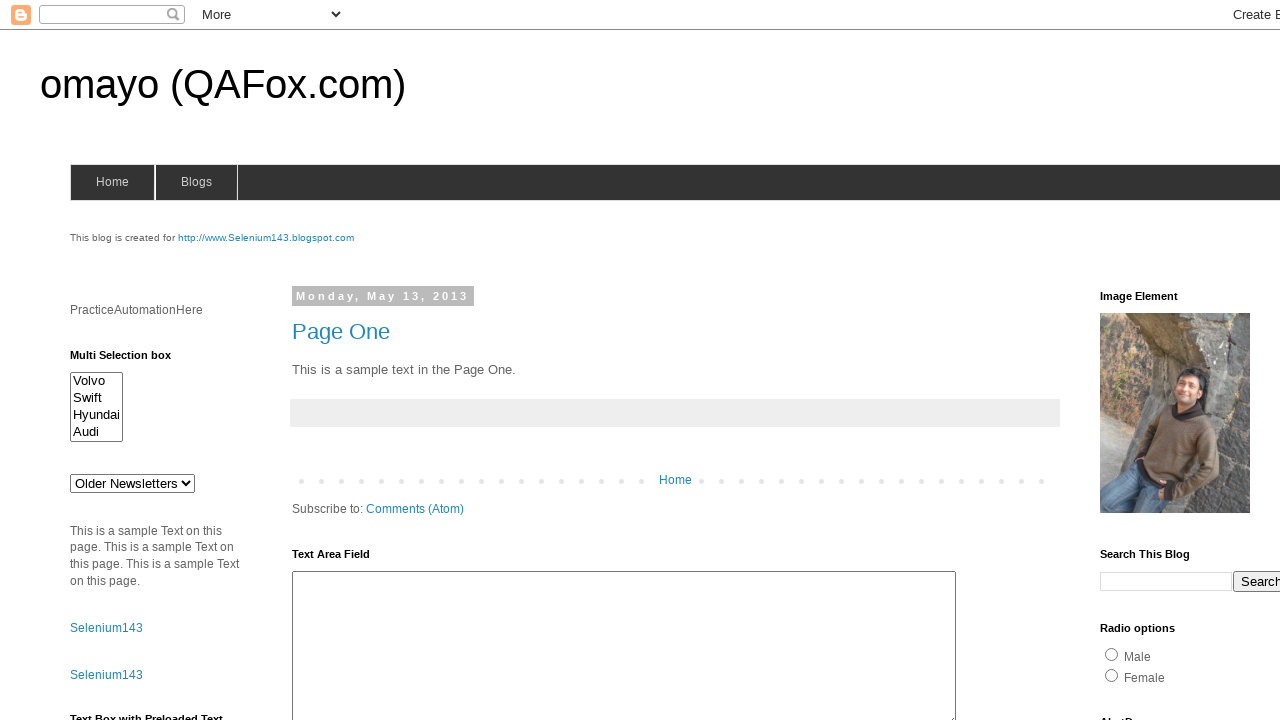

Clicked the dropdown button at (1227, 360) on .dropbtn
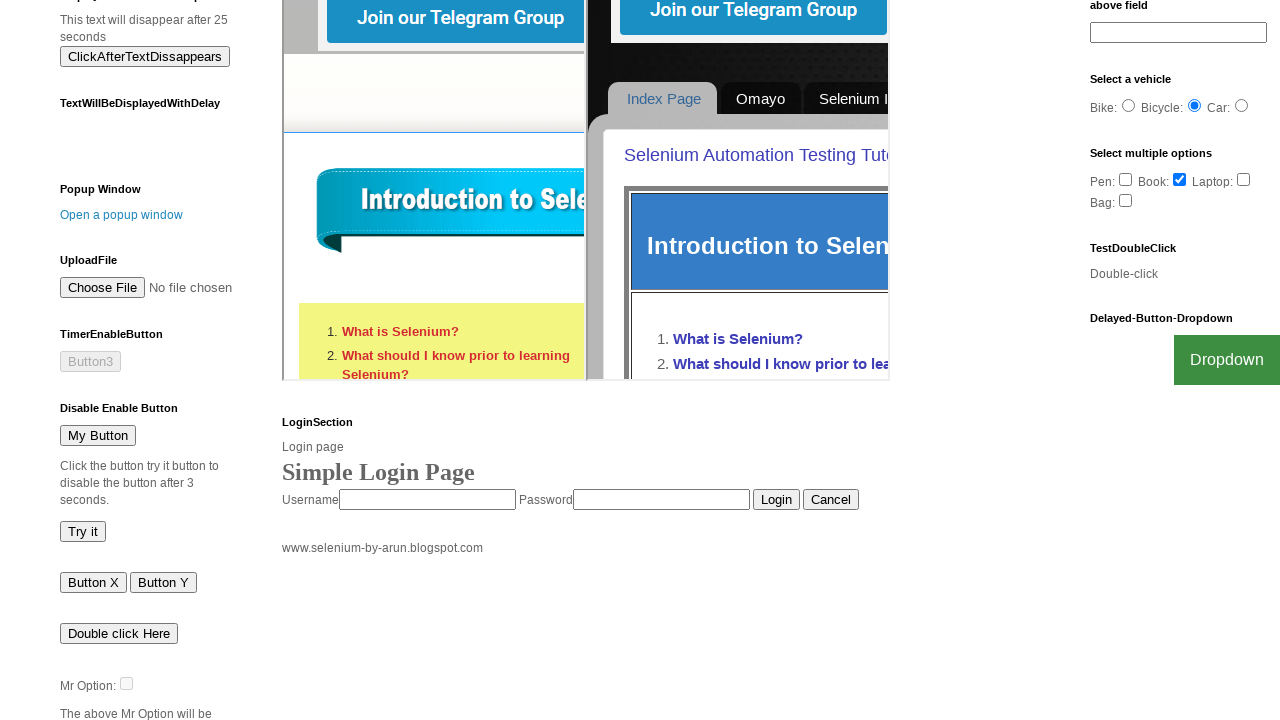

Waited for Facebook link to become visible in dropdown menu
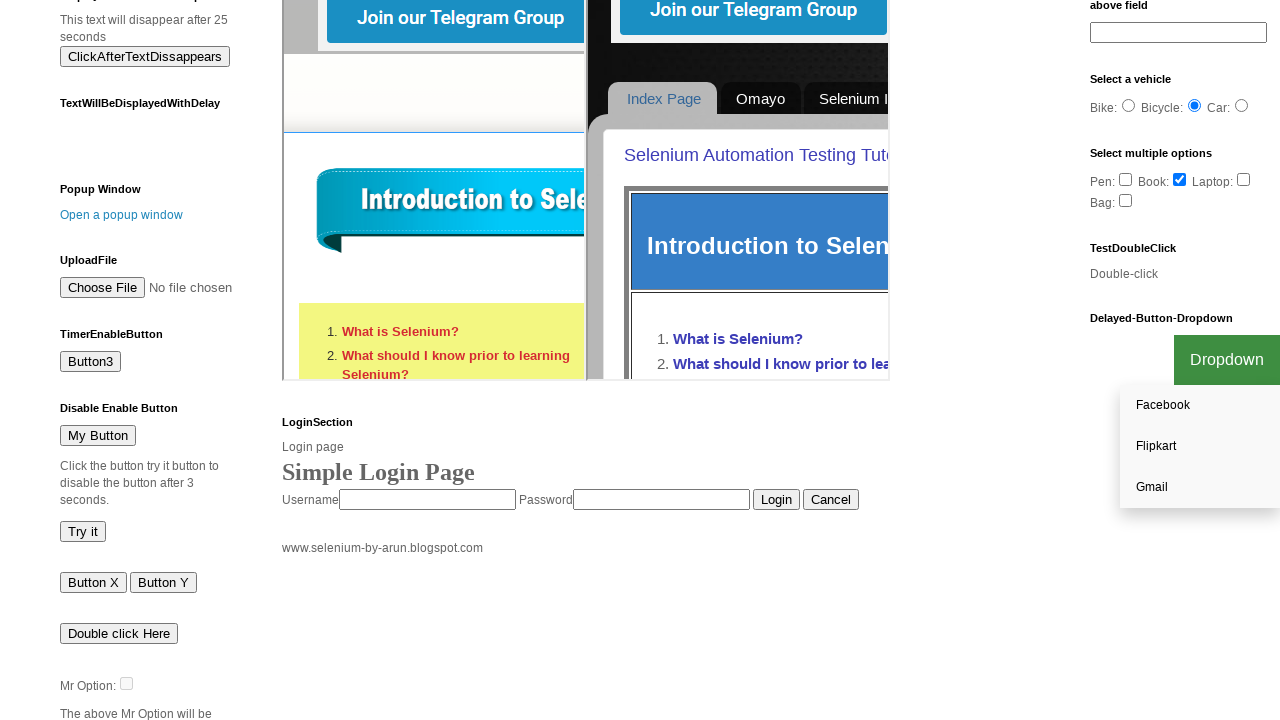

Clicked the Facebook link from dropdown menu at (1200, 406) on text=Facebook
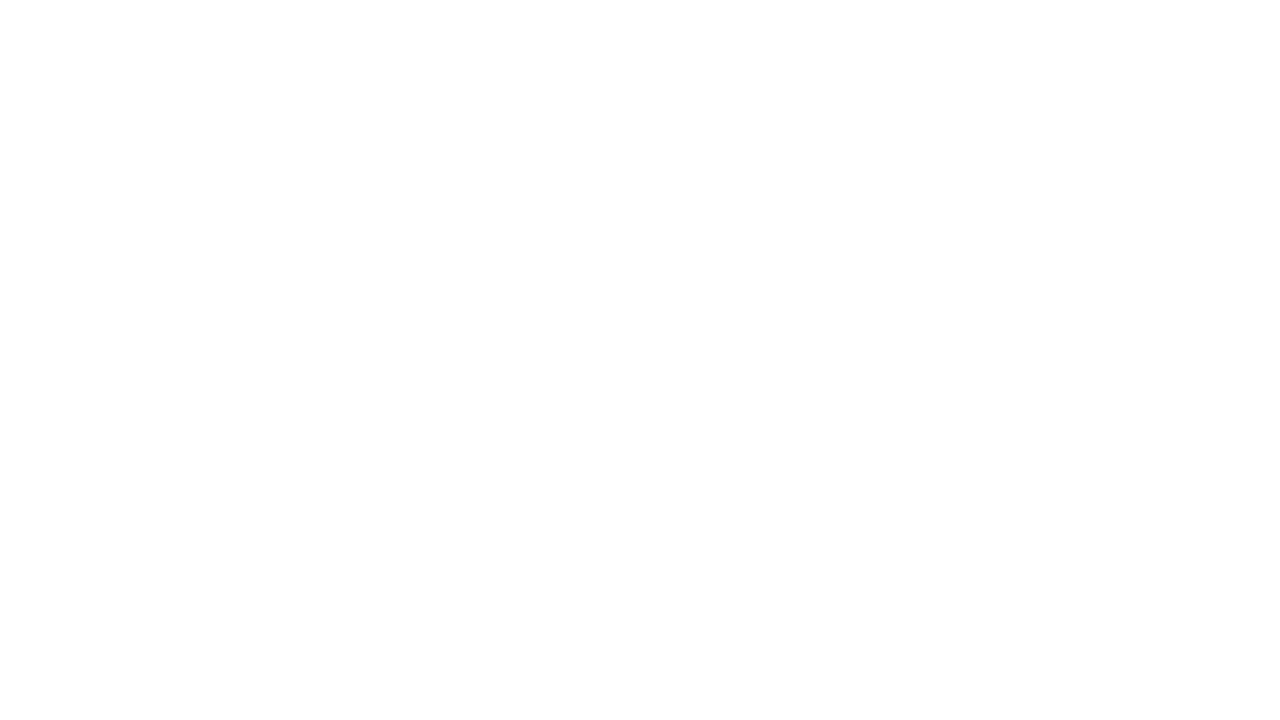

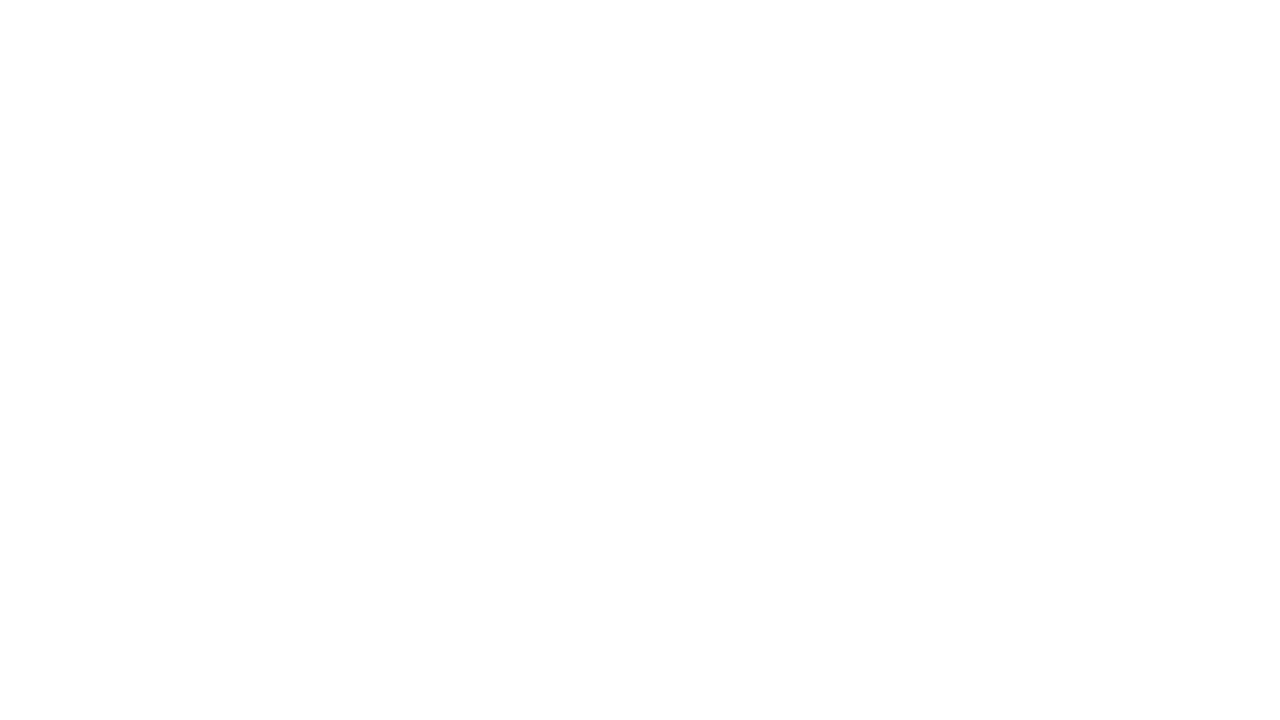